Navigates to the Selenide GitHub repository, opens the Wiki tab, clicks to show more pages, navigates to the SoftAssertions wiki page, and verifies specific content about JUnit5 integration is displayed.

Starting URL: https://github.com/selenide/selenide

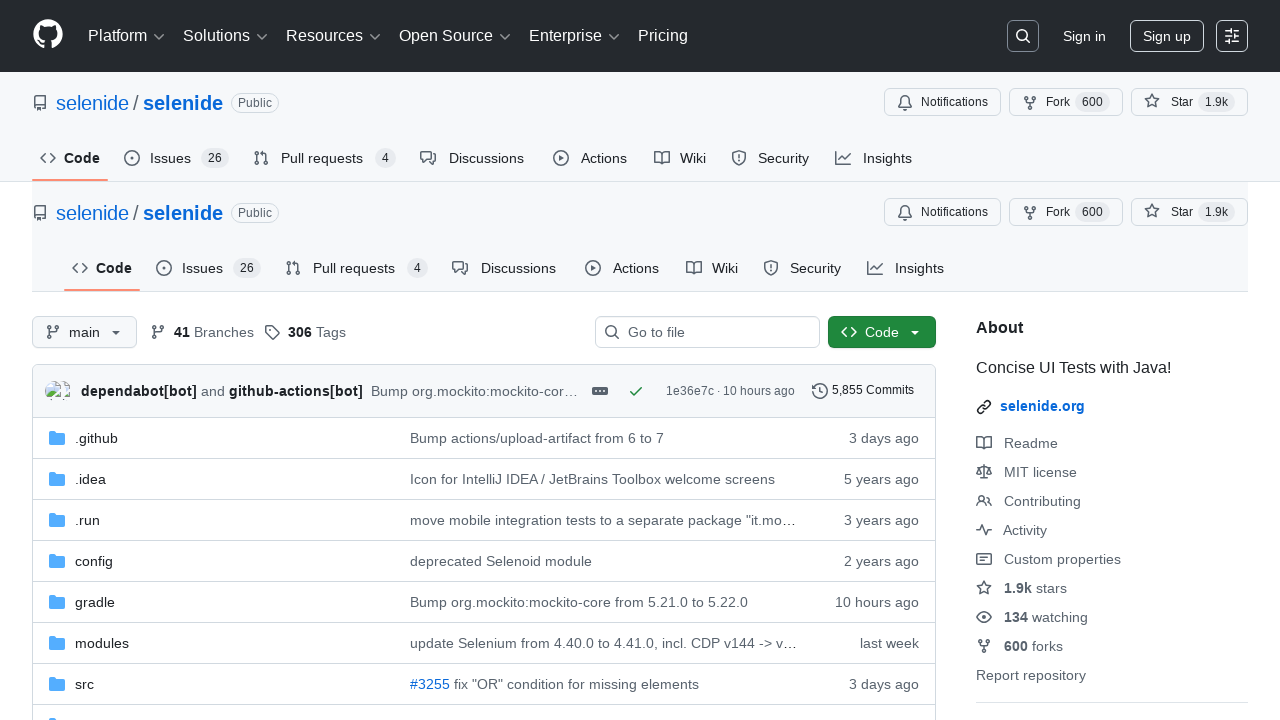

Clicked on the Wiki tab at (680, 158) on #wiki-tab
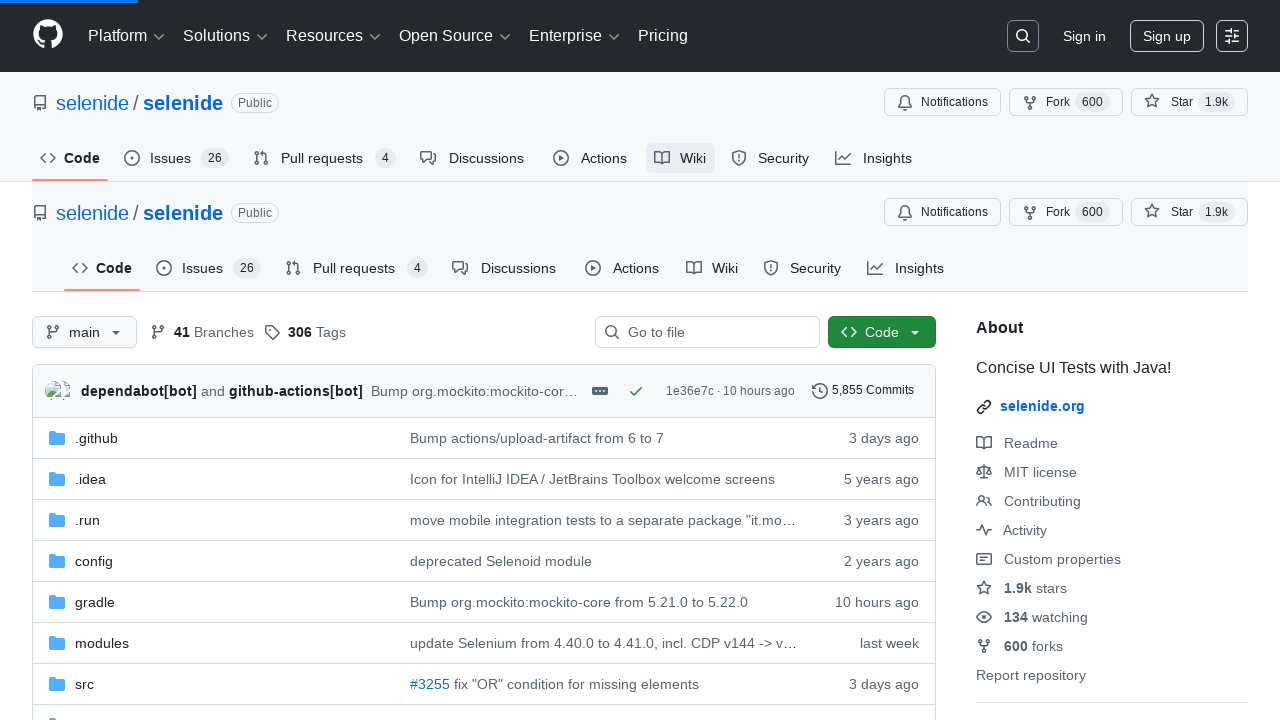

Clicked on 'Show more pages' link to expand wiki pages at (1030, 429) on .js-wiki-more-pages-link
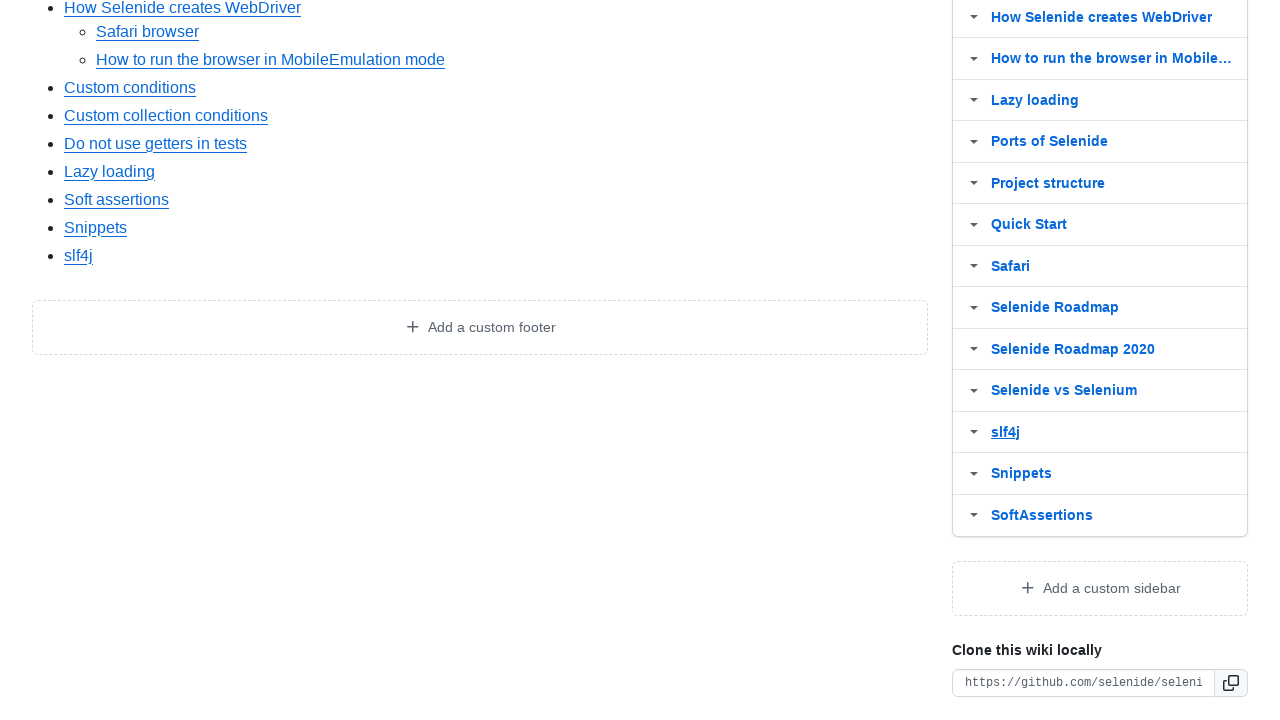

Clicked on the SoftAssertions wiki page link at (1042, 515) on text=SoftAssertions
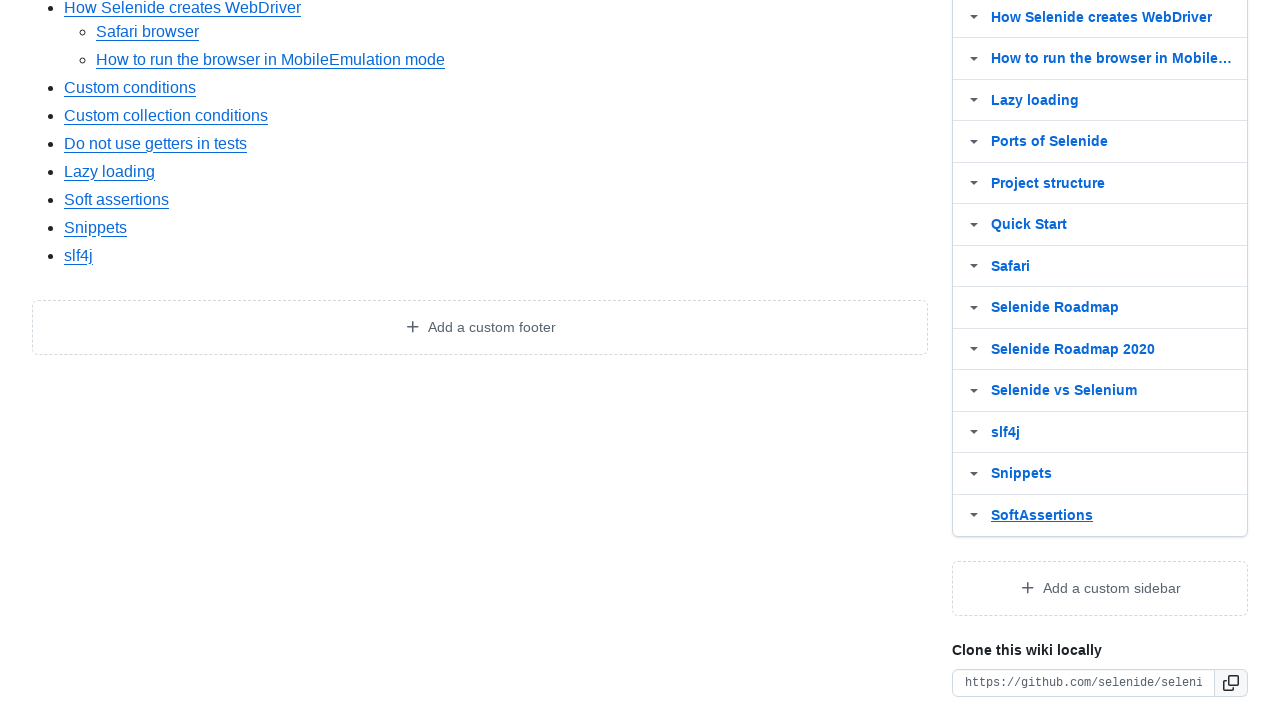

Waited for markdown body to load on SoftAssertions wiki page
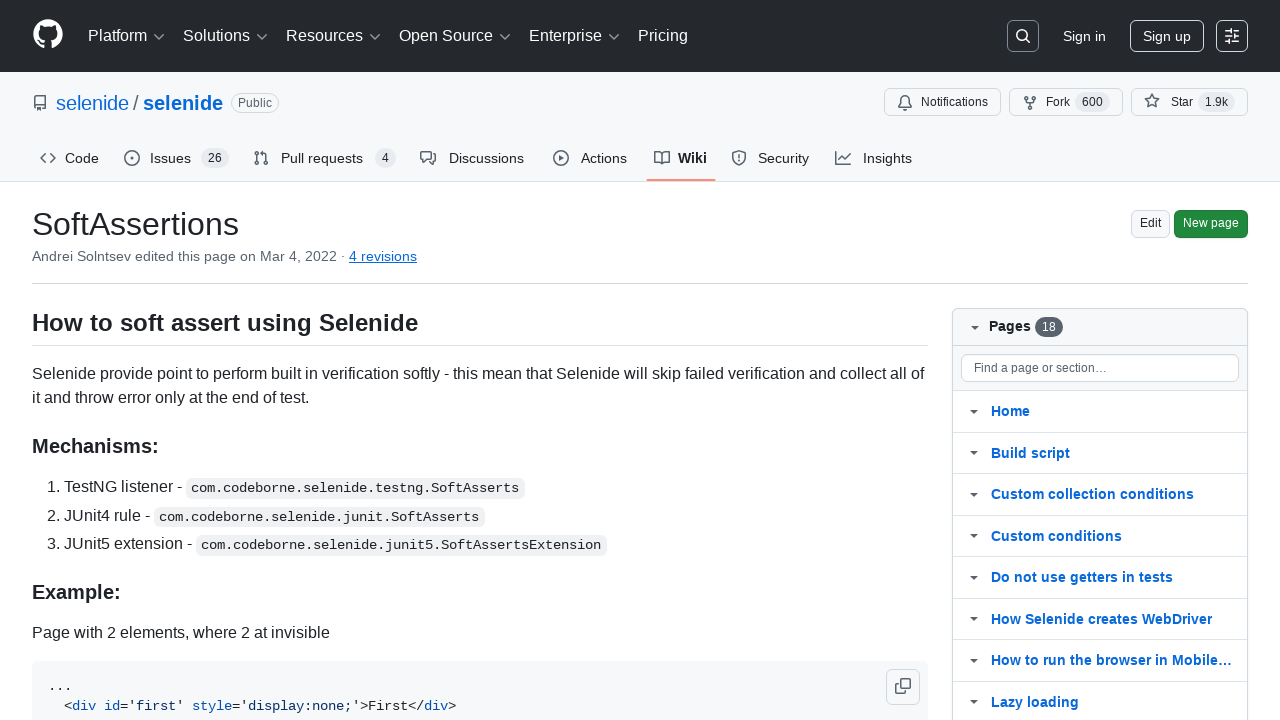

Verified wiki body is visible with JUnit5 integration content
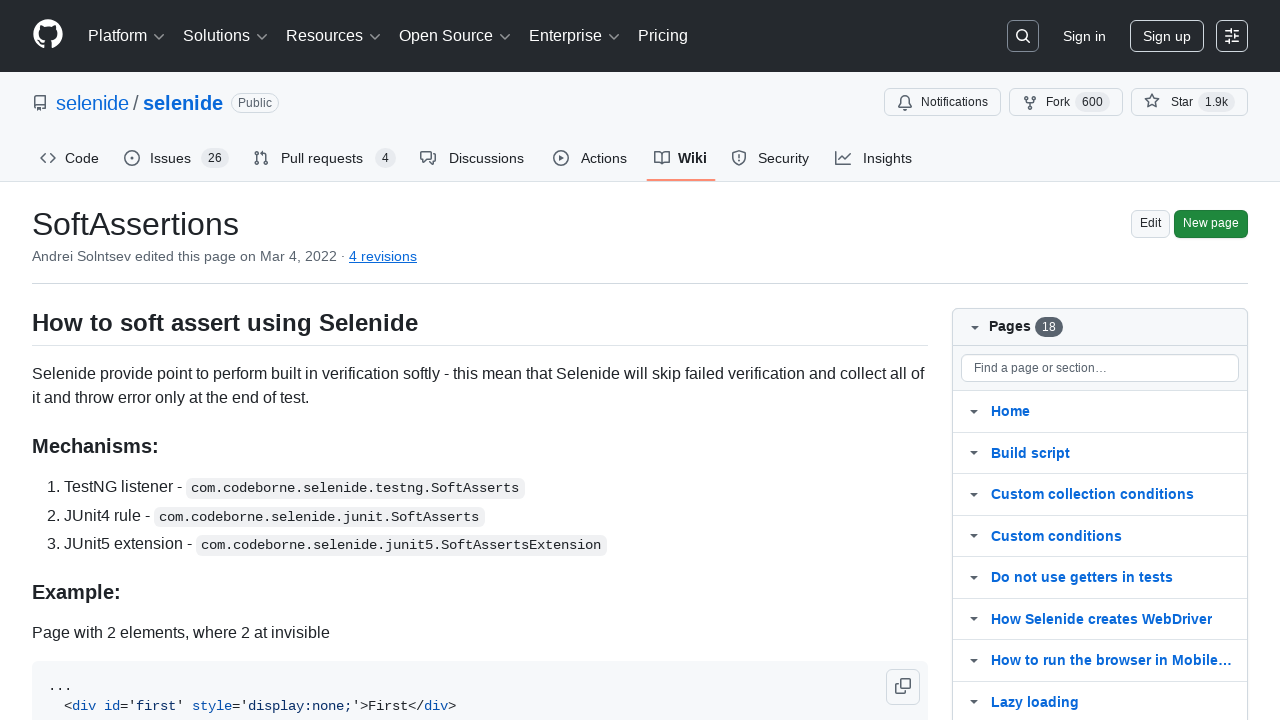

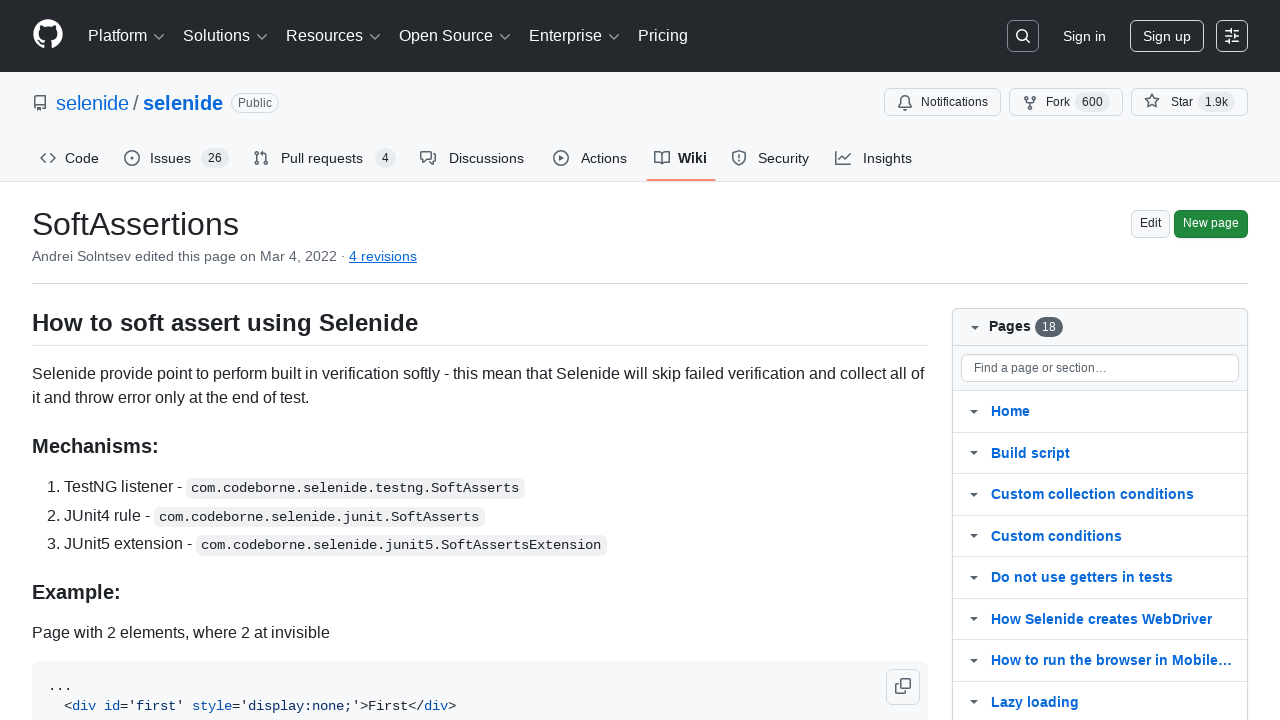